Navigates to the climbs list page, verifies 1000 cotacol elements exist, and clicks on a random climb item

Starting URL: https://cotacol.cc/climbs

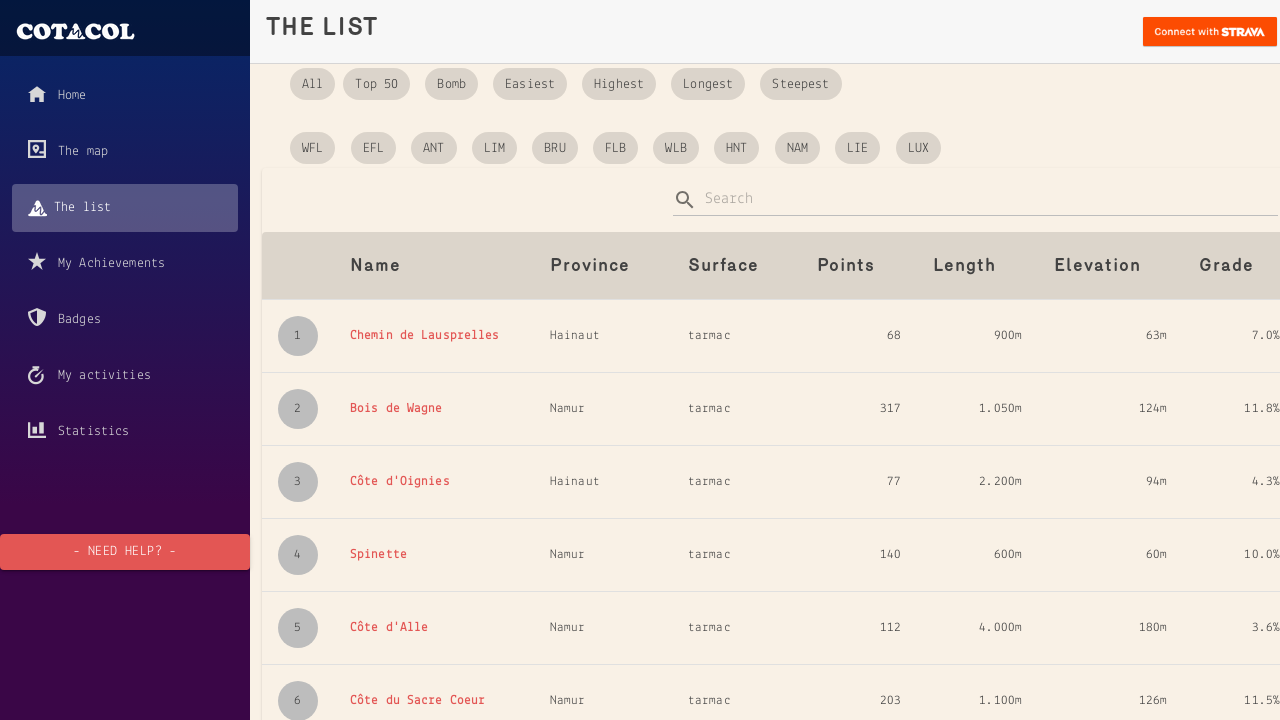

Waited for cotacol elements to load
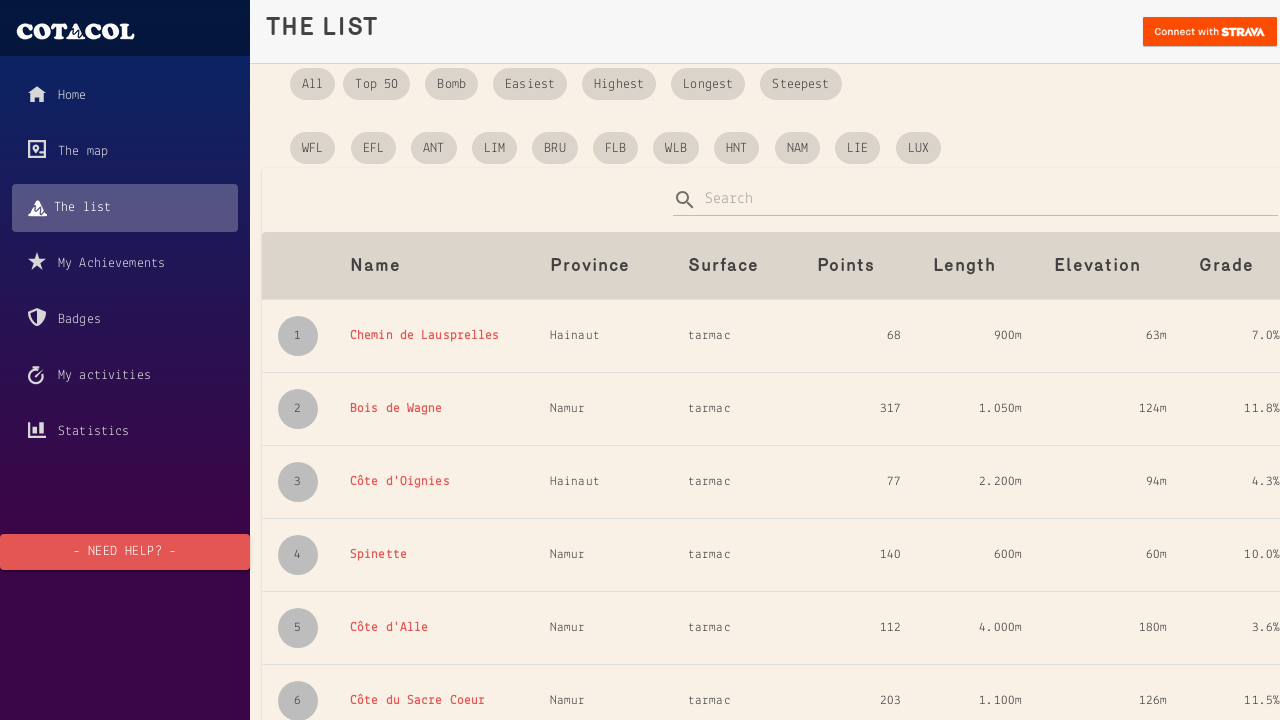

Counted 1000 cotacol elements on the climbs list page
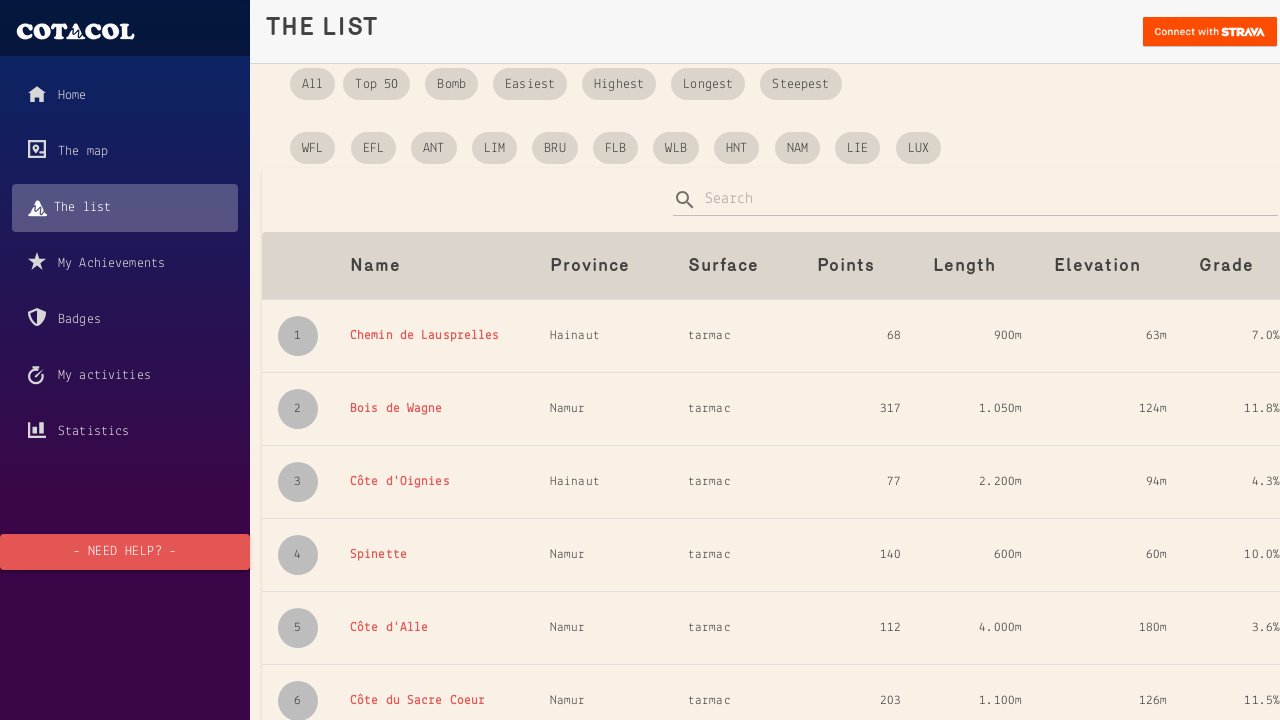

Verified that exactly 1000 cotacol elements exist
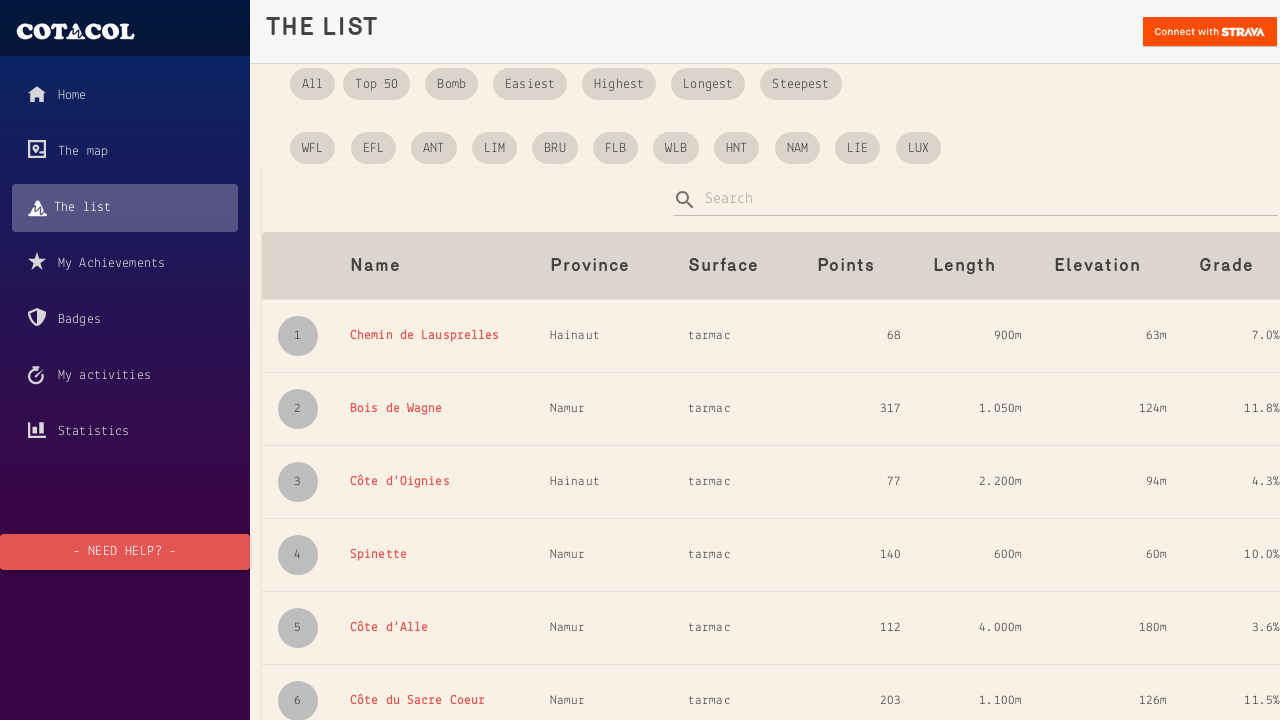

Generated random climb number: 973
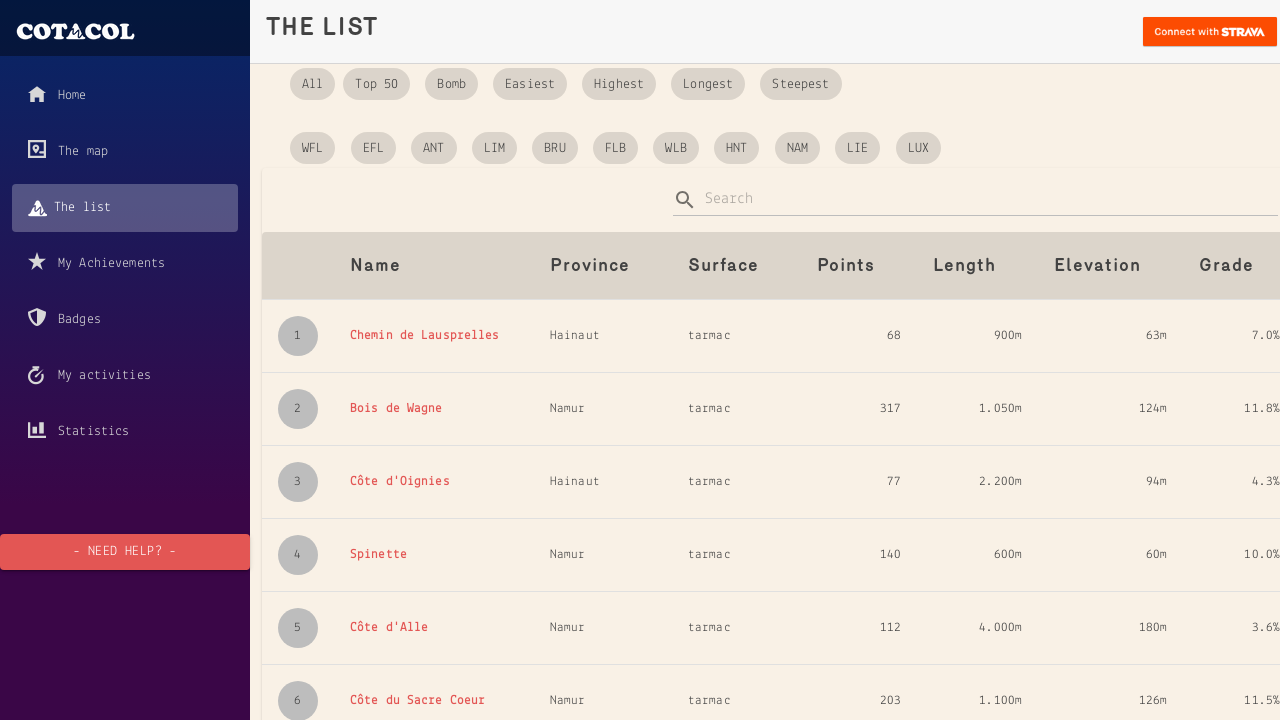

Clicked on random climb item (cotacol-973) at (403, 484) on #cotacol-973
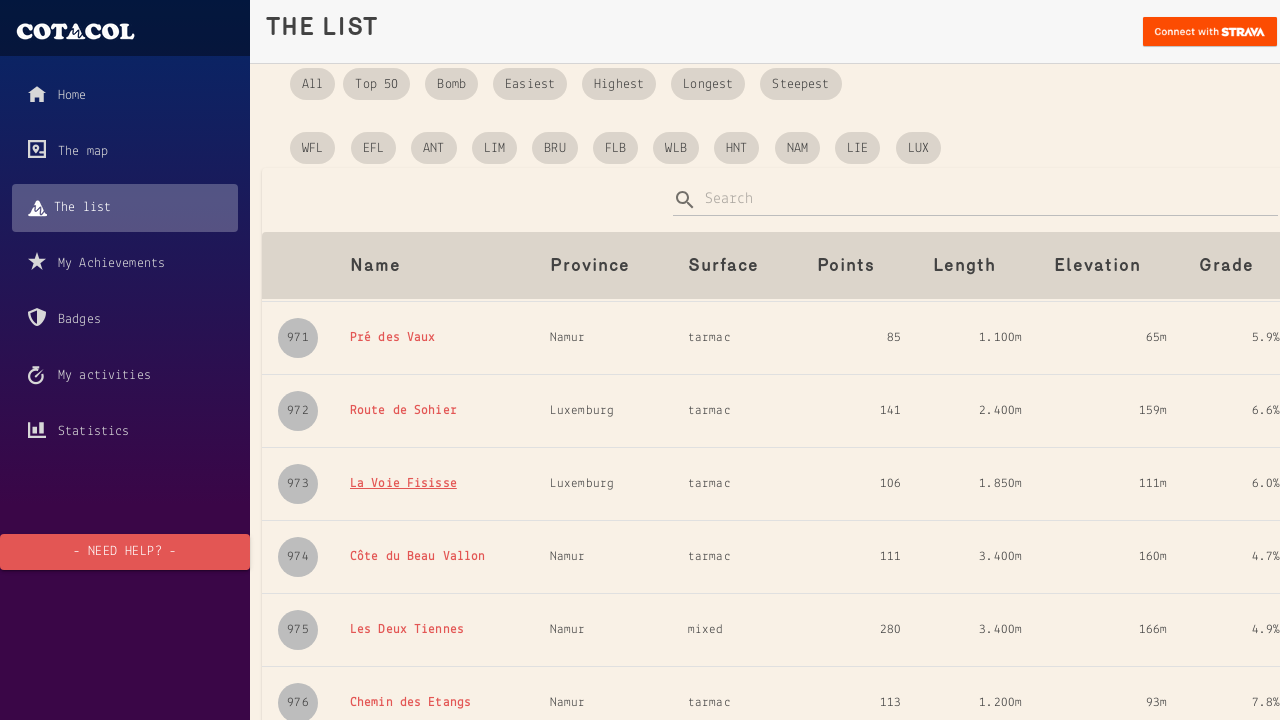

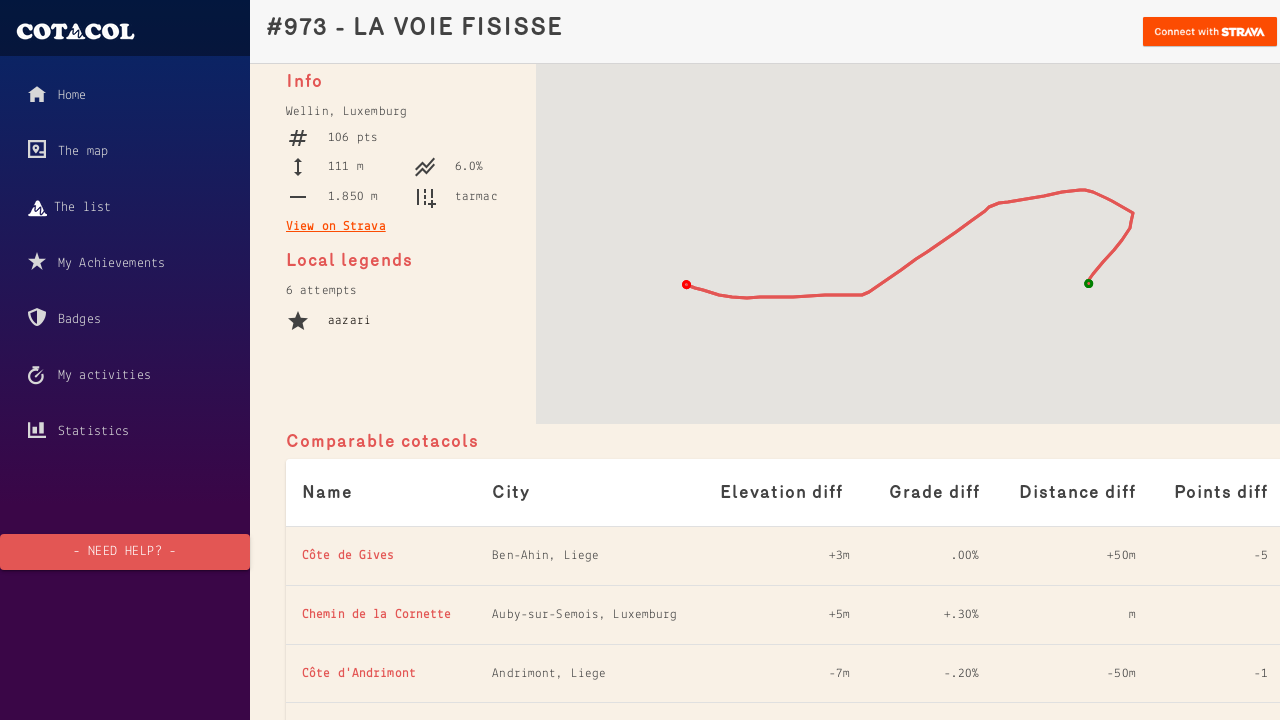